Tests responsive design by changing viewport sizes for mobile, tablet, and desktop

Starting URL: https://pmiloc.org/index.php

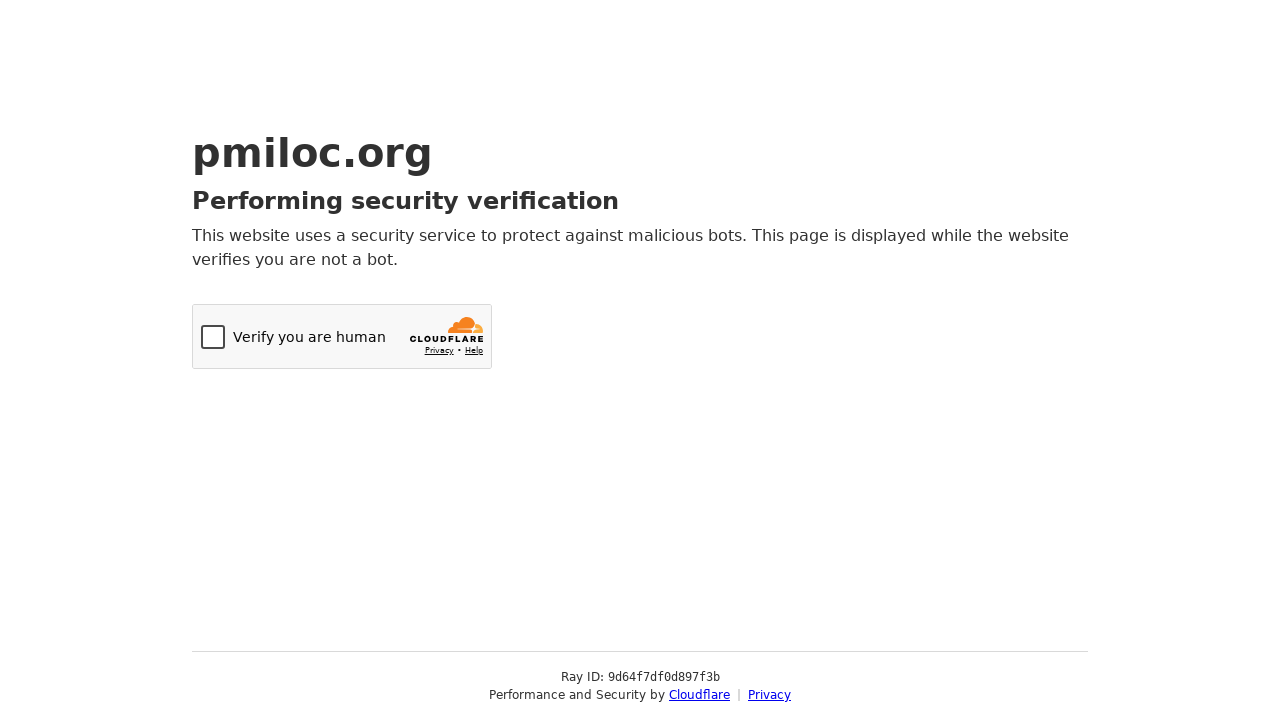

Set viewport to mobile size (375x667)
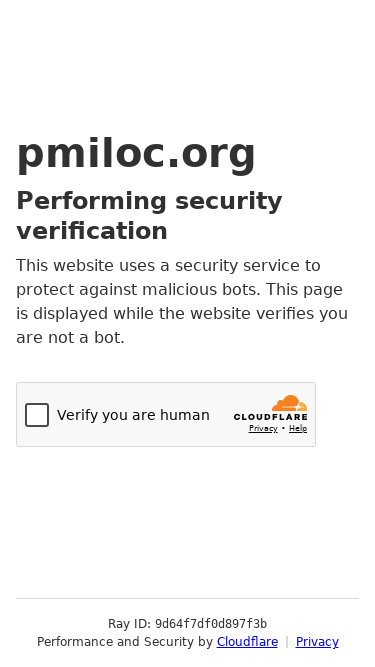

H1 heading is visible on mobile viewport
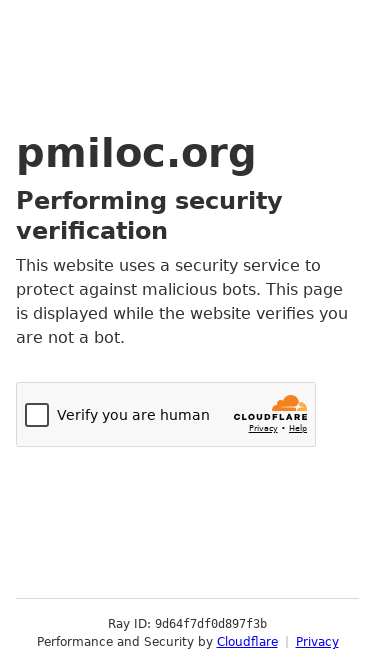

Set viewport to tablet size (768x1024)
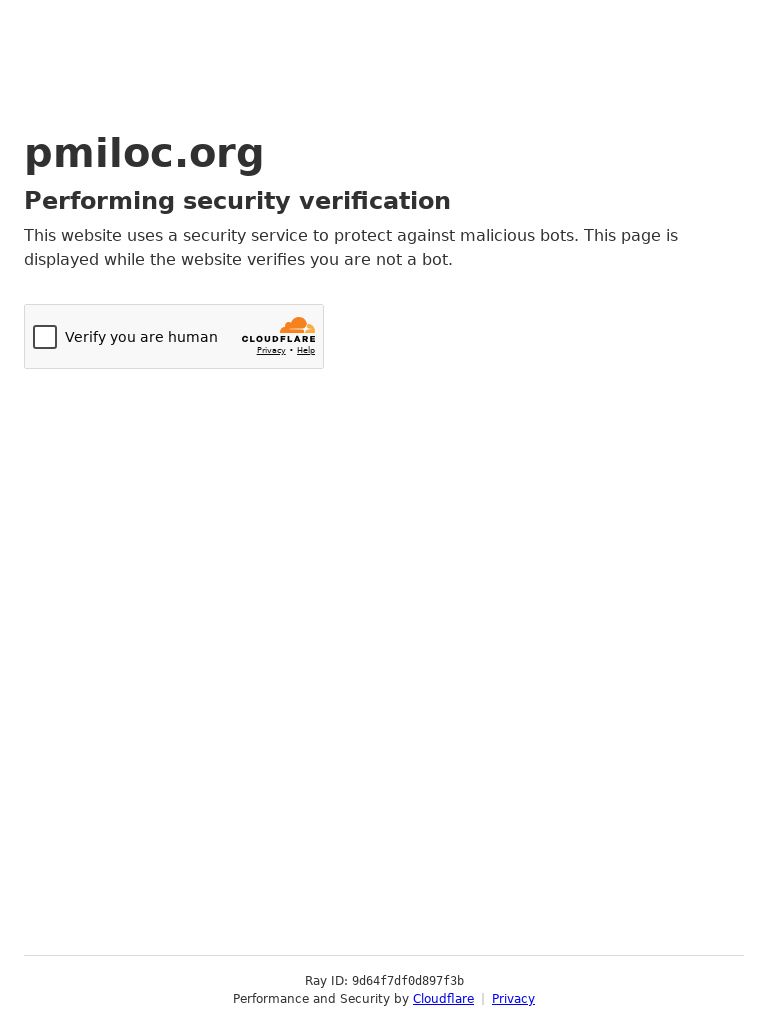

H1 heading is visible on tablet viewport
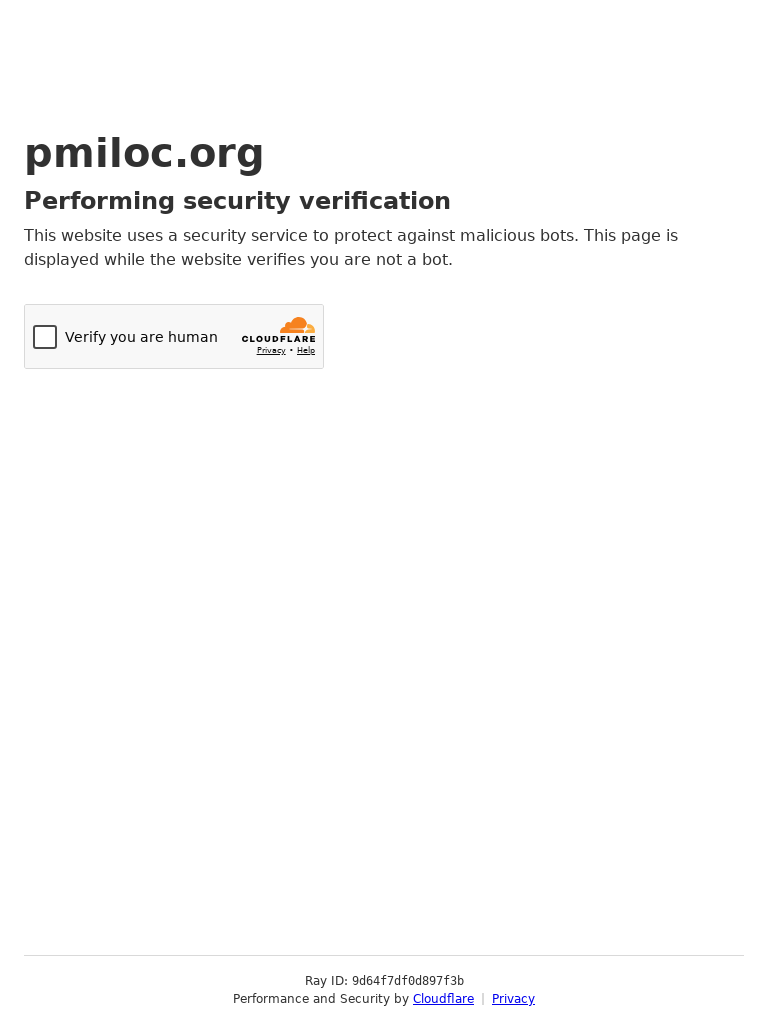

Set viewport to desktop size (1920x1080)
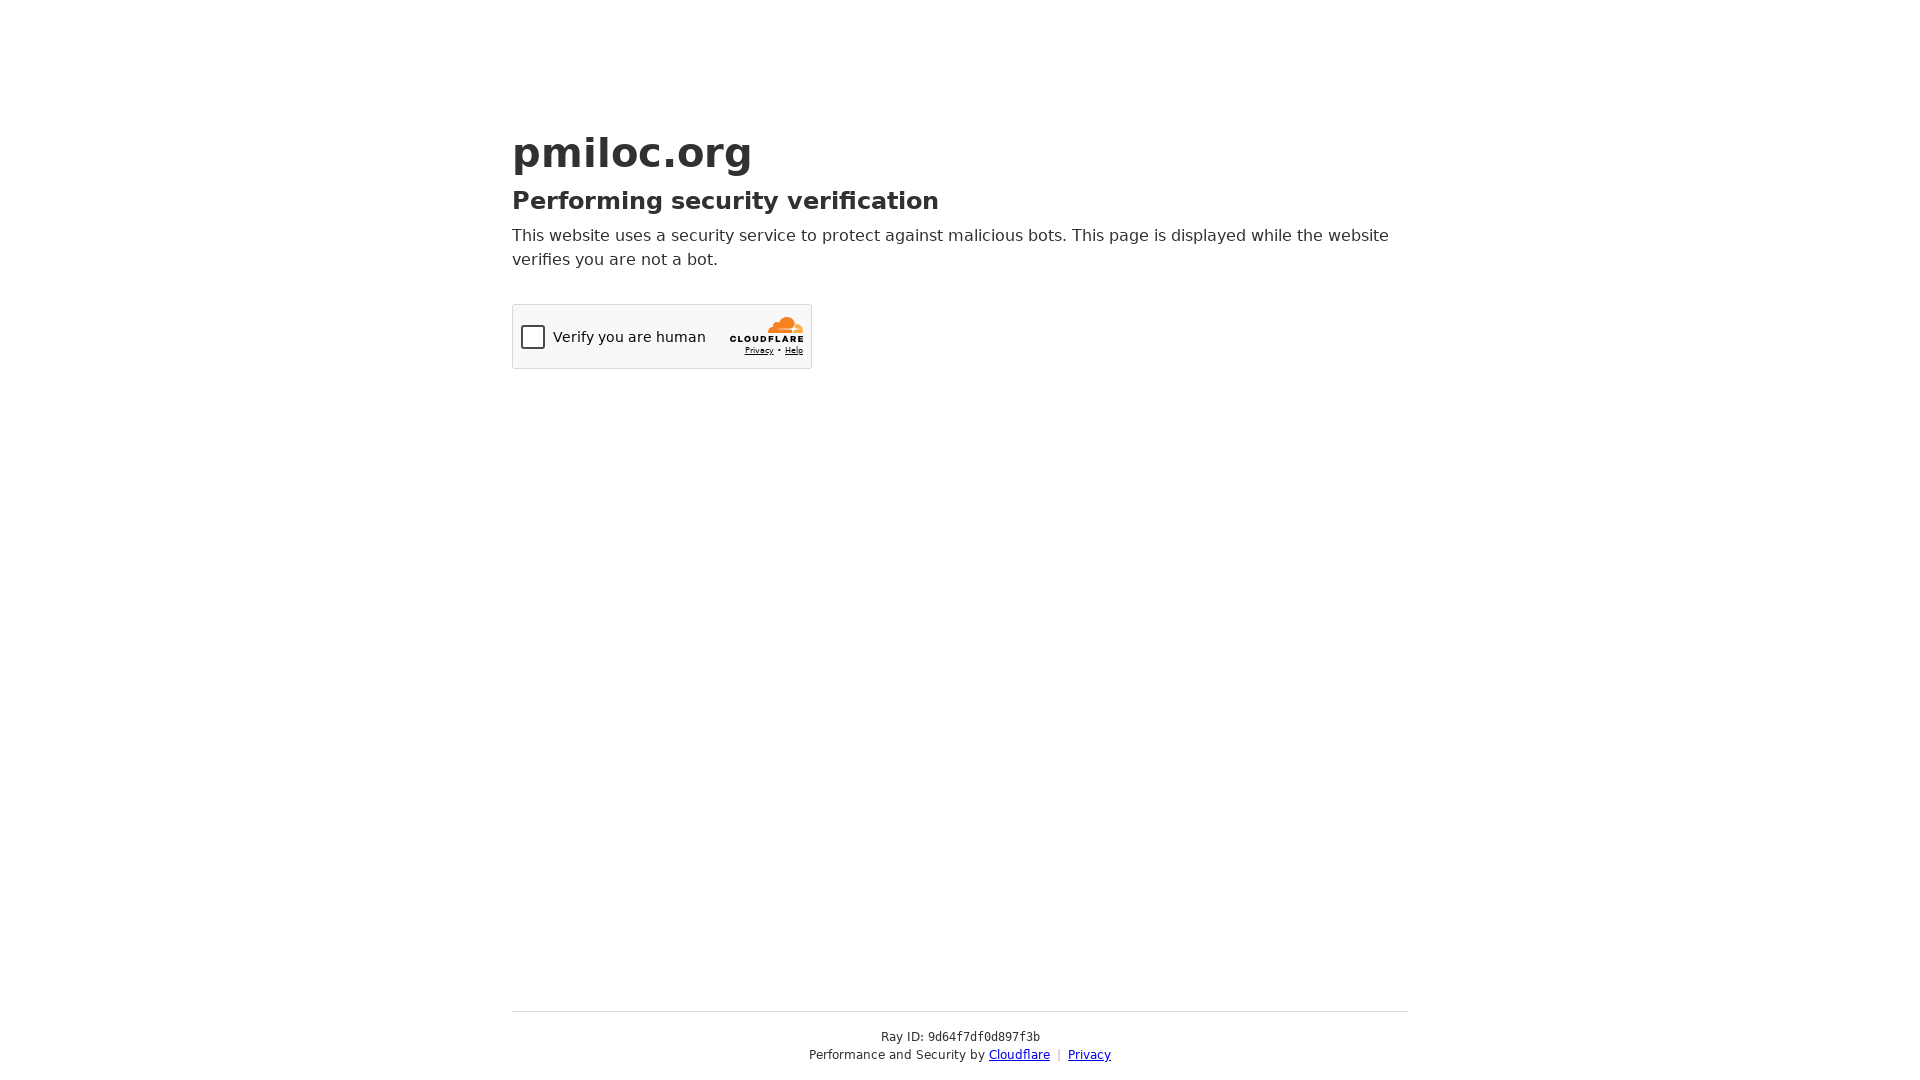

H1 heading is visible on desktop viewport
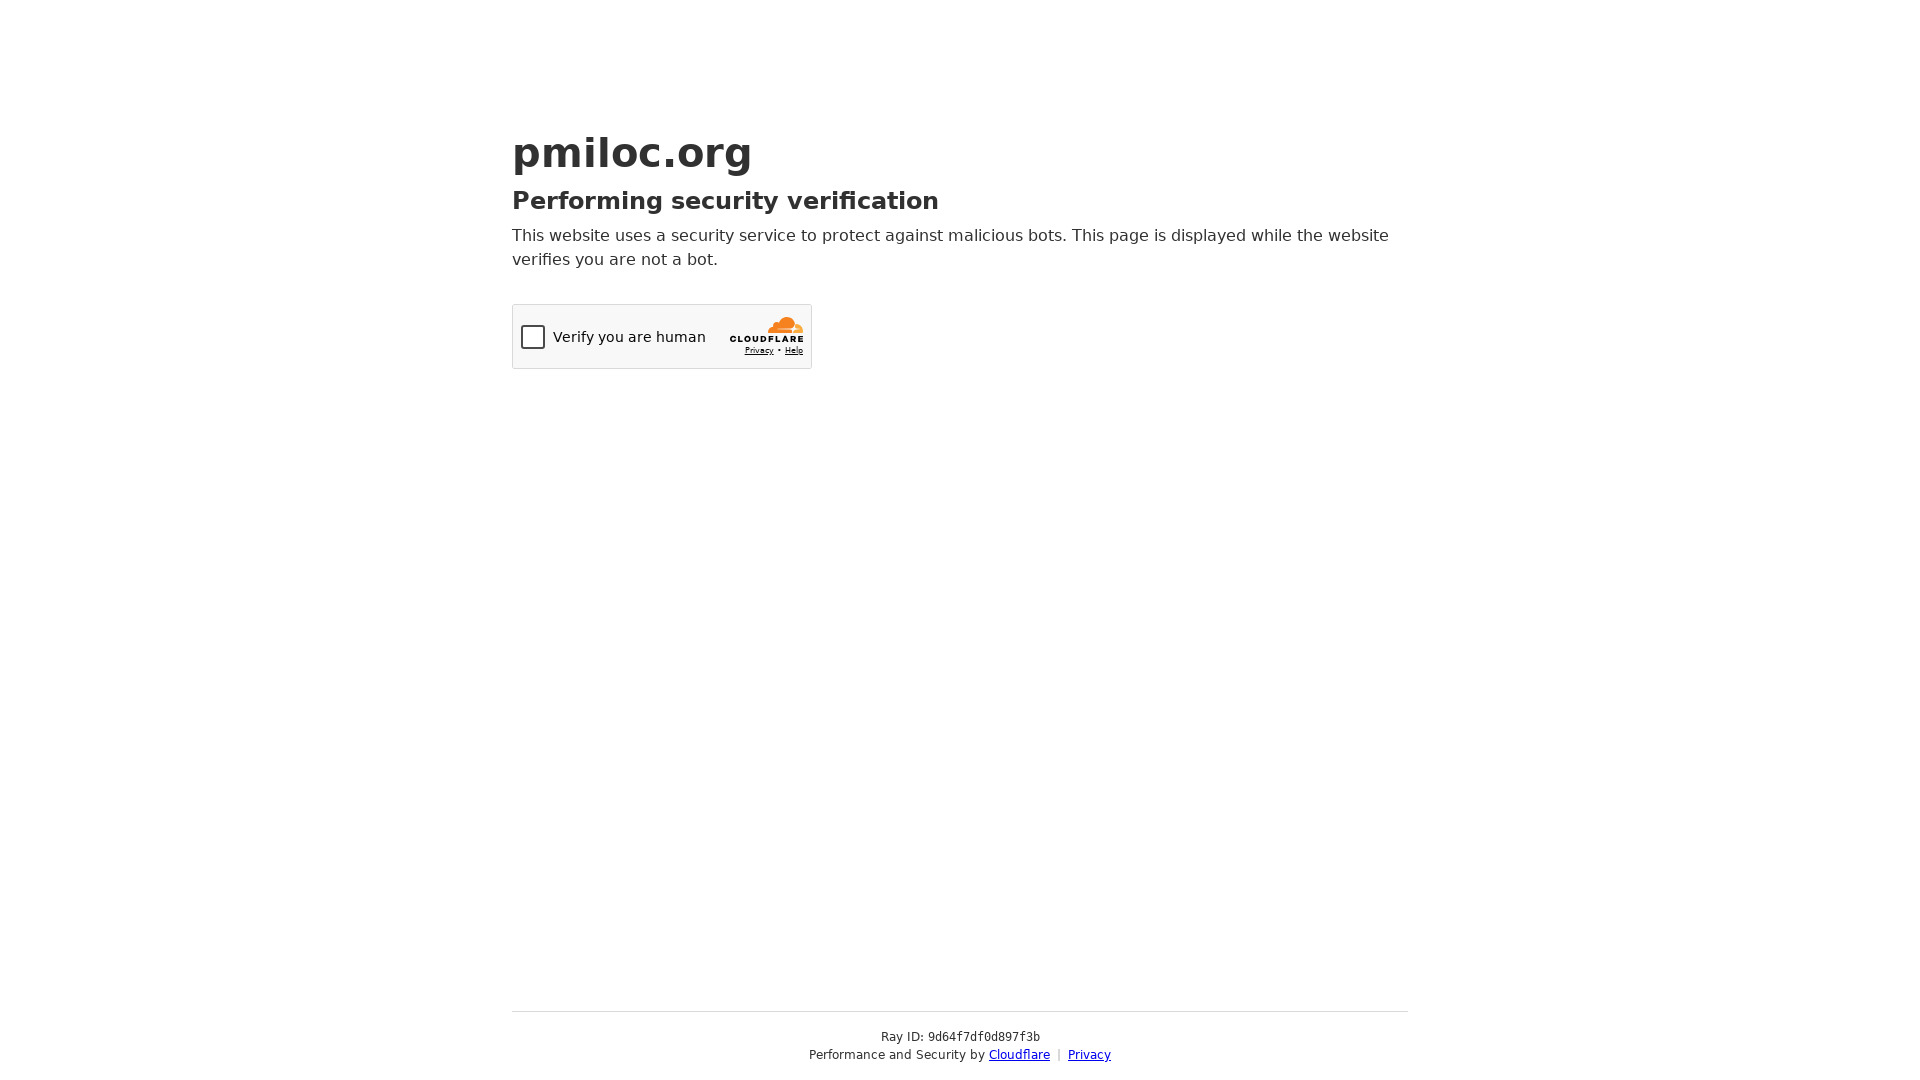

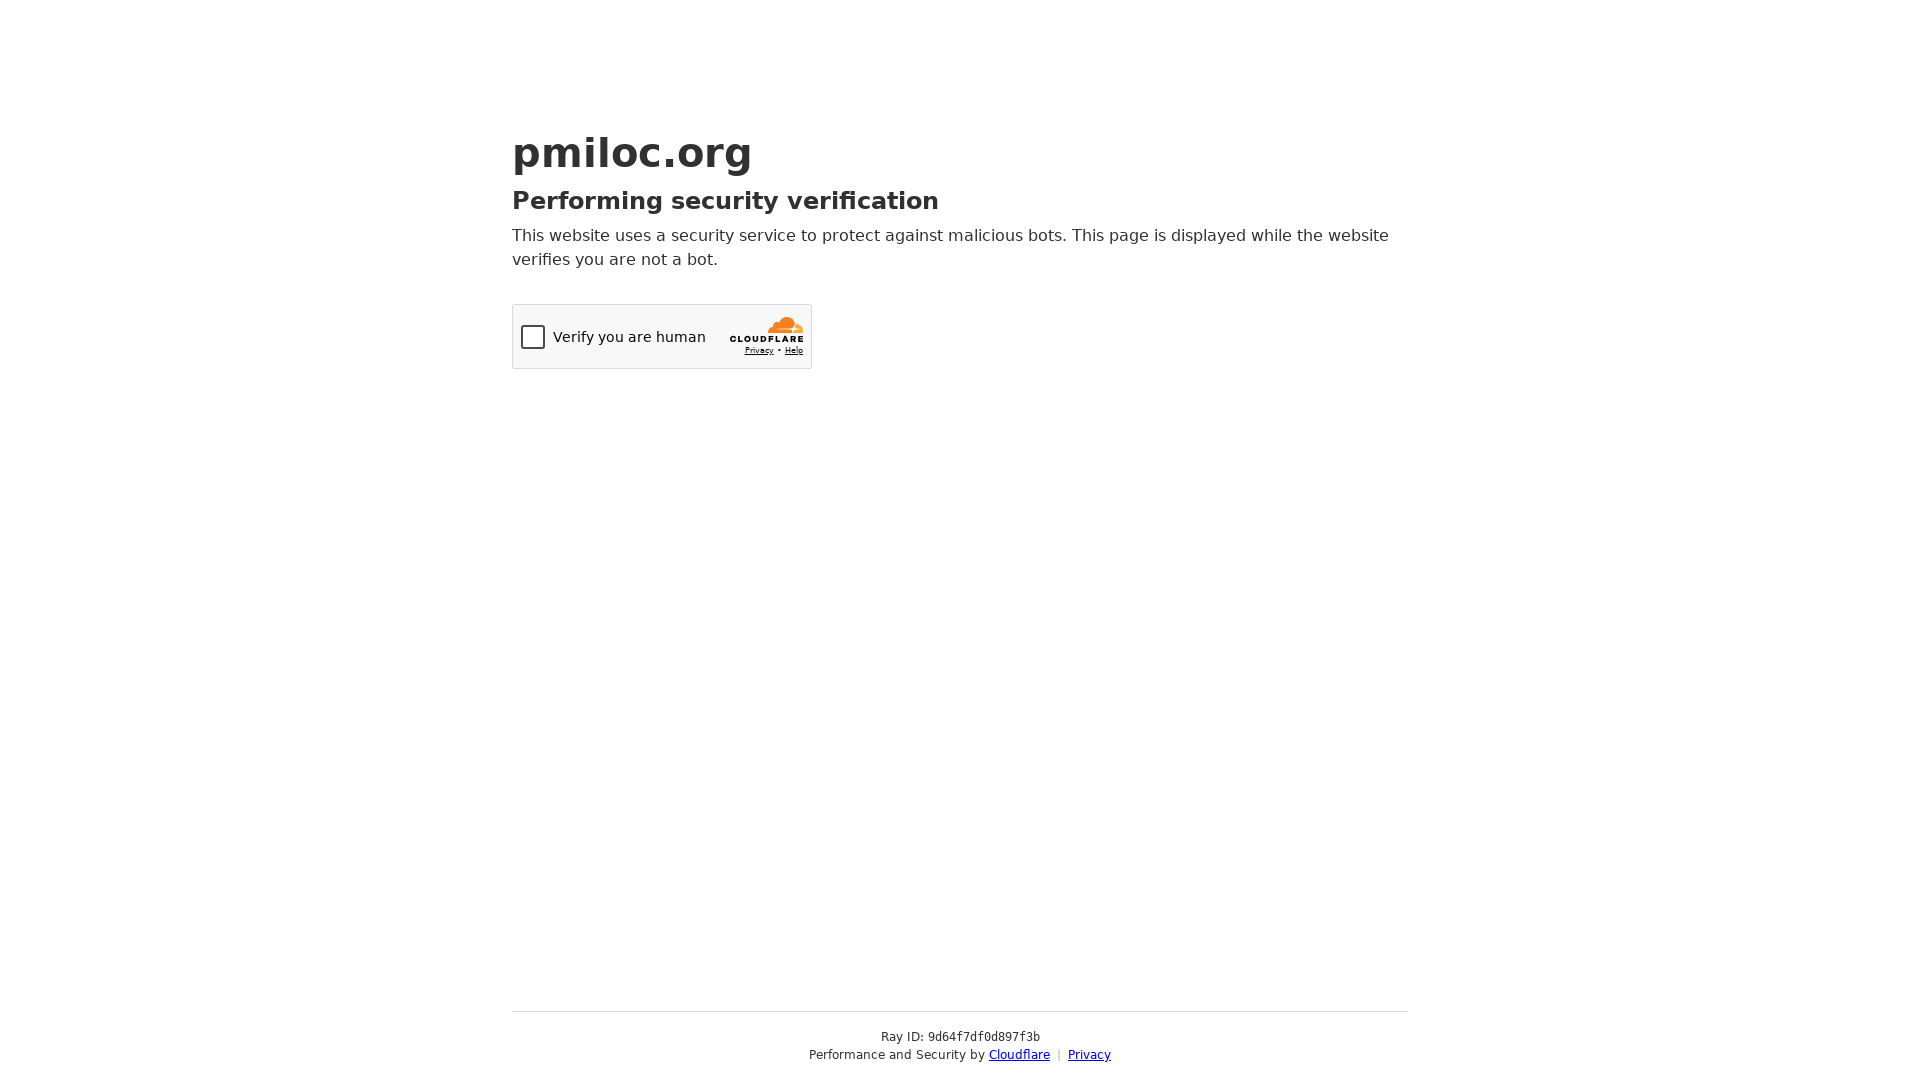